Adds the first product to cart, searches for Cashews, and adds the found product to cart

Starting URL: https://rahulshettyacademy.com/seleniumPractise/#/

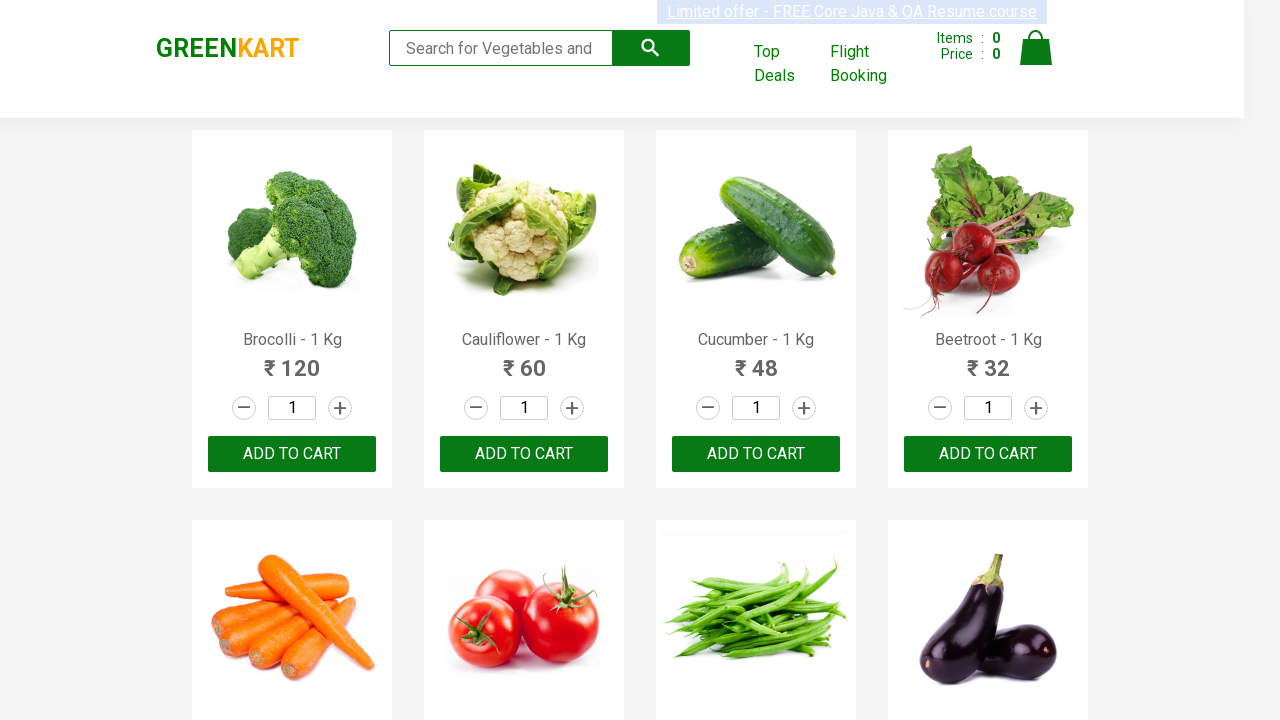

Clicked add to cart button for first product at (292, 454) on :nth-child(1) > .product-action > button
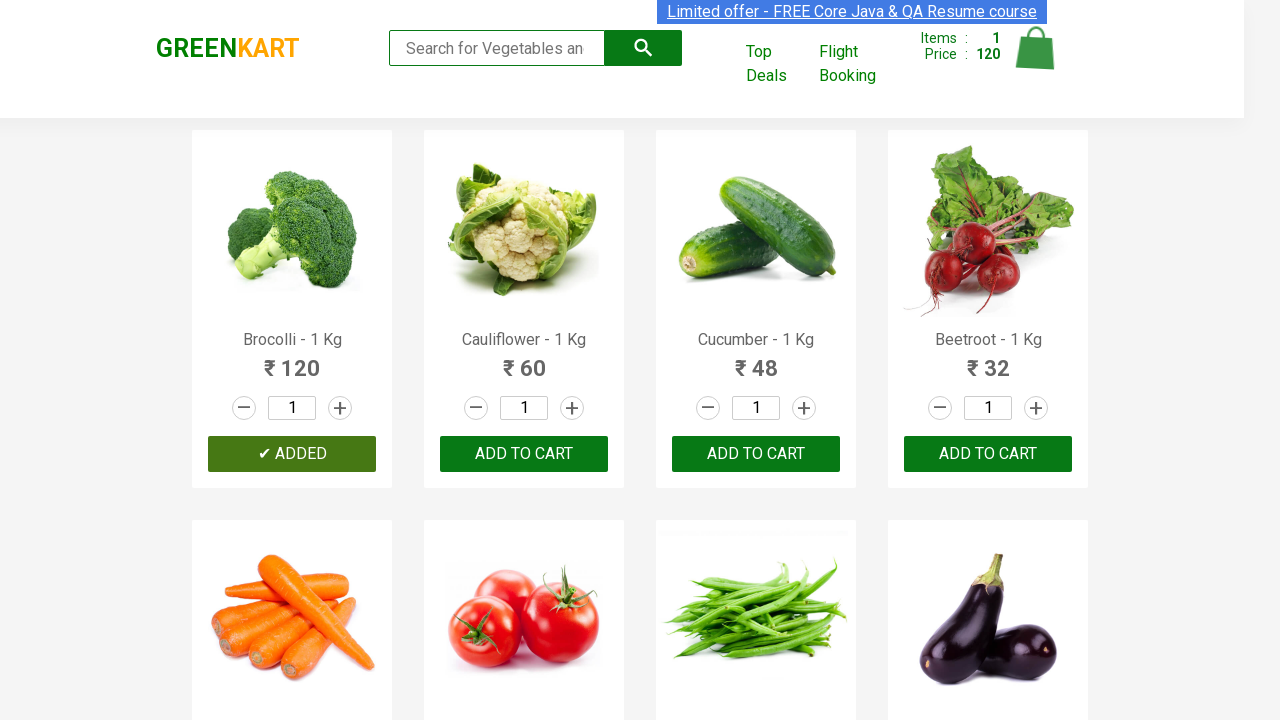

Filled search field with 'Cashews' on .search-keyword
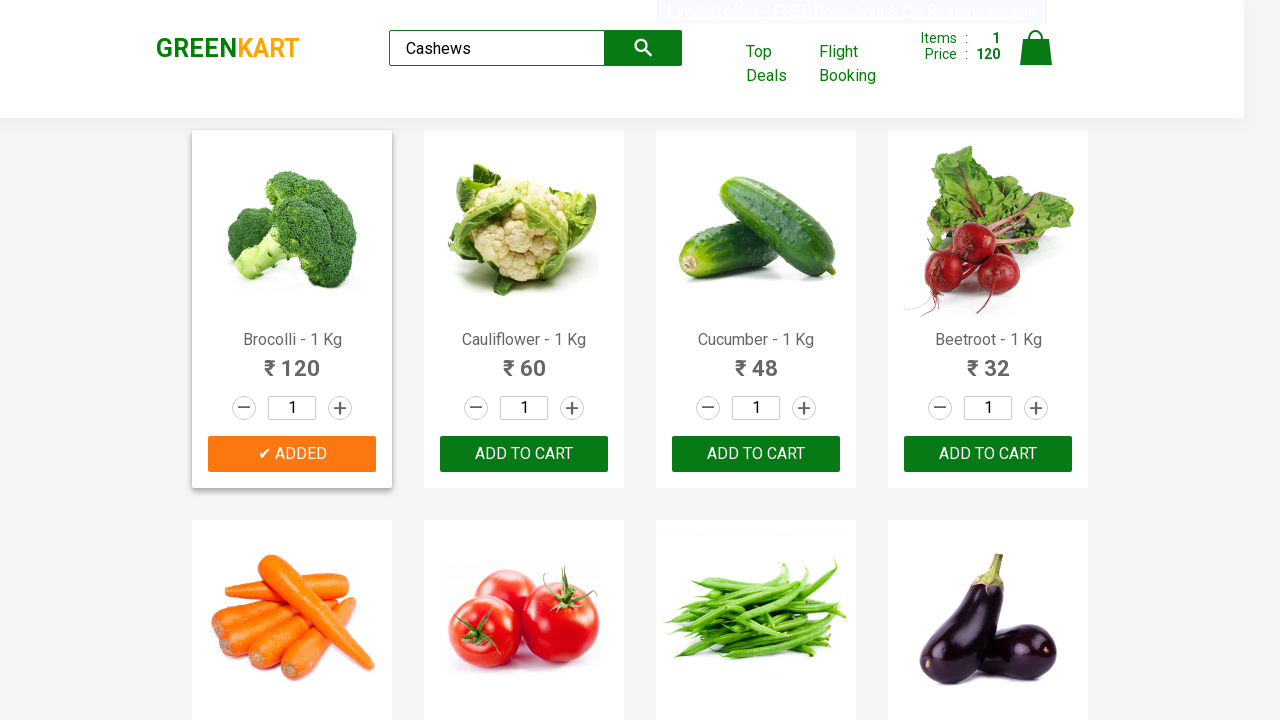

Waited for search results to update
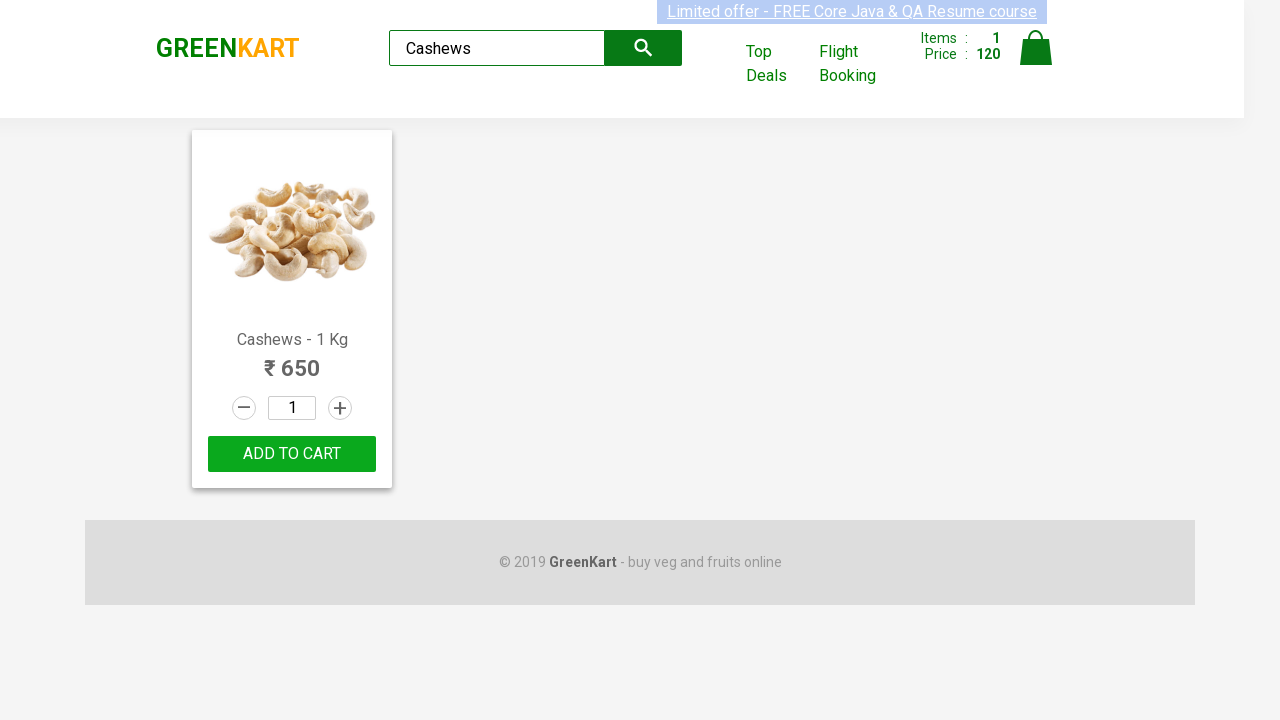

Clicked add to cart button for Cashews product at (292, 454) on .product button
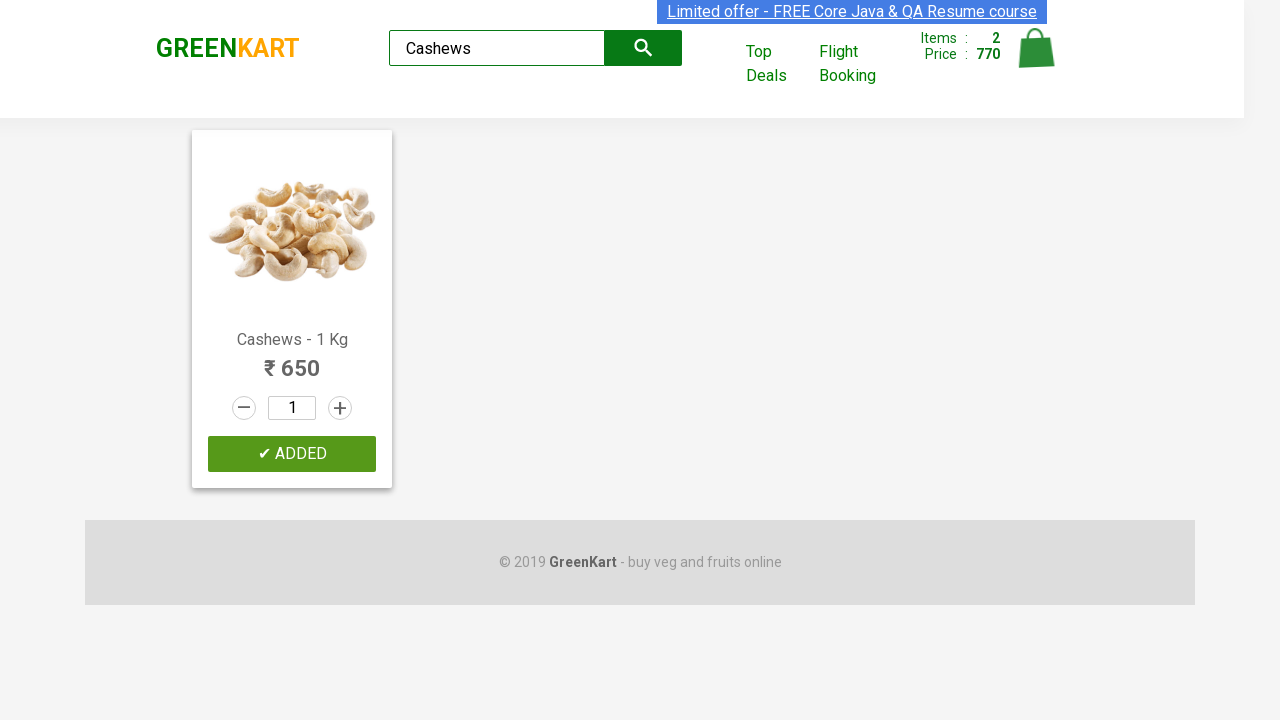

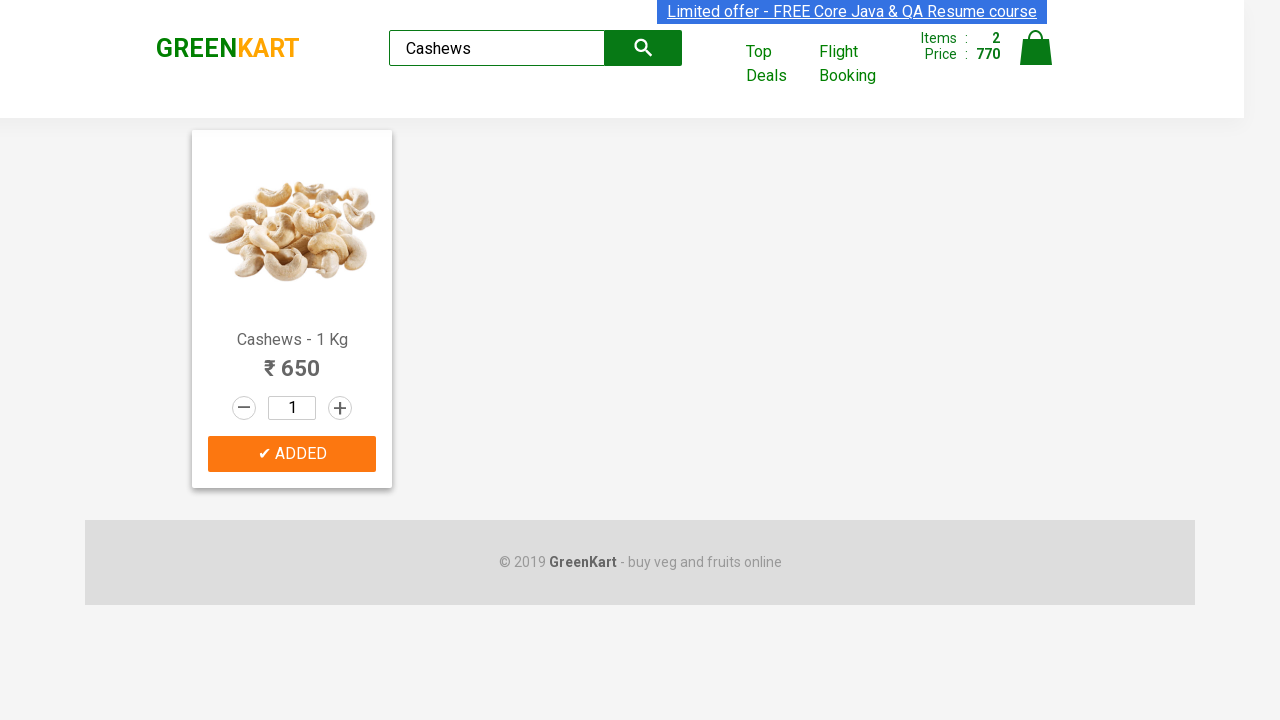